Tests marking individual items as complete by checking their checkboxes

Starting URL: https://demo.playwright.dev/todomvc

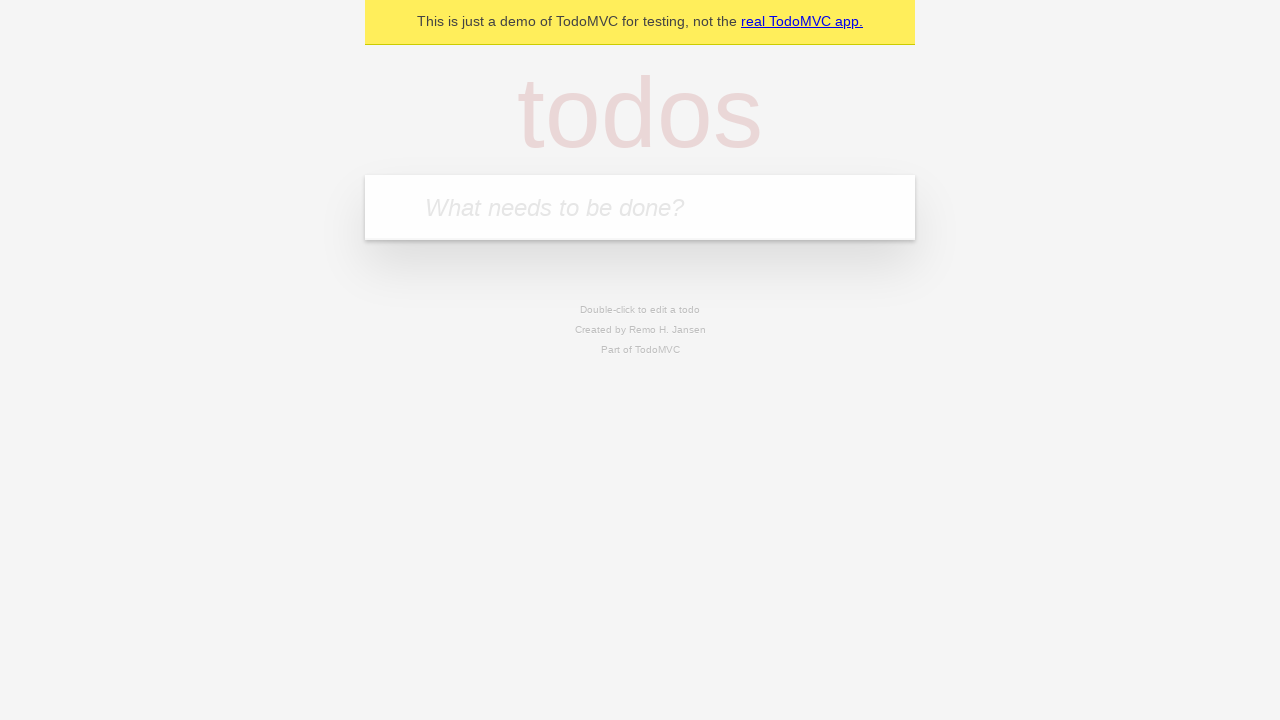

Filled input field with 'buy some cheese' on internal:attr=[placeholder="What needs to be done?"i]
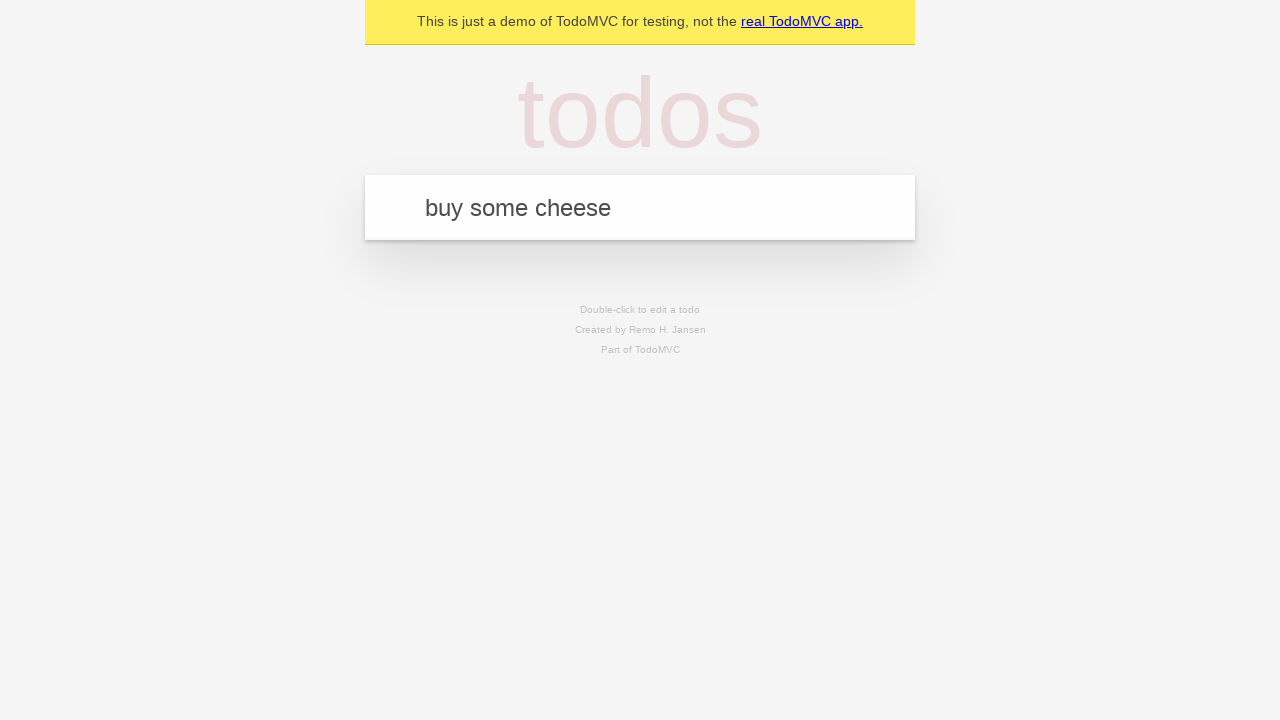

Pressed Enter to add first item on internal:attr=[placeholder="What needs to be done?"i]
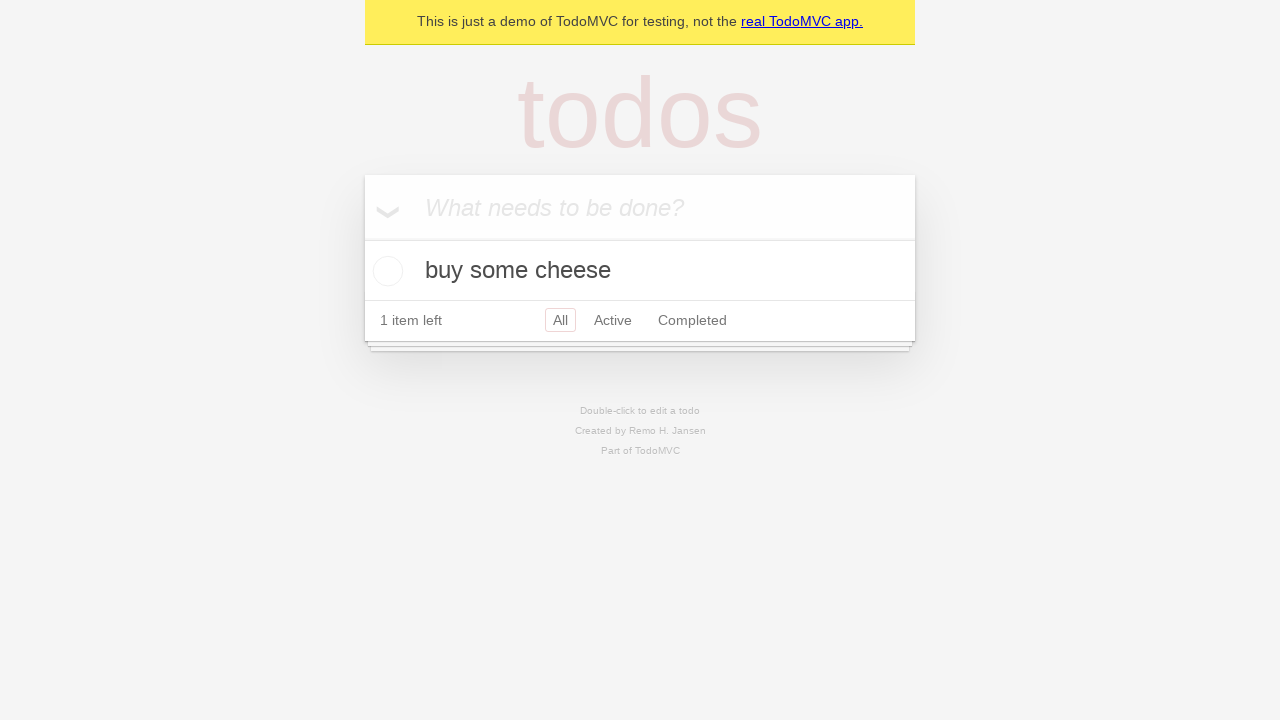

Filled input field with 'feed the cat' on internal:attr=[placeholder="What needs to be done?"i]
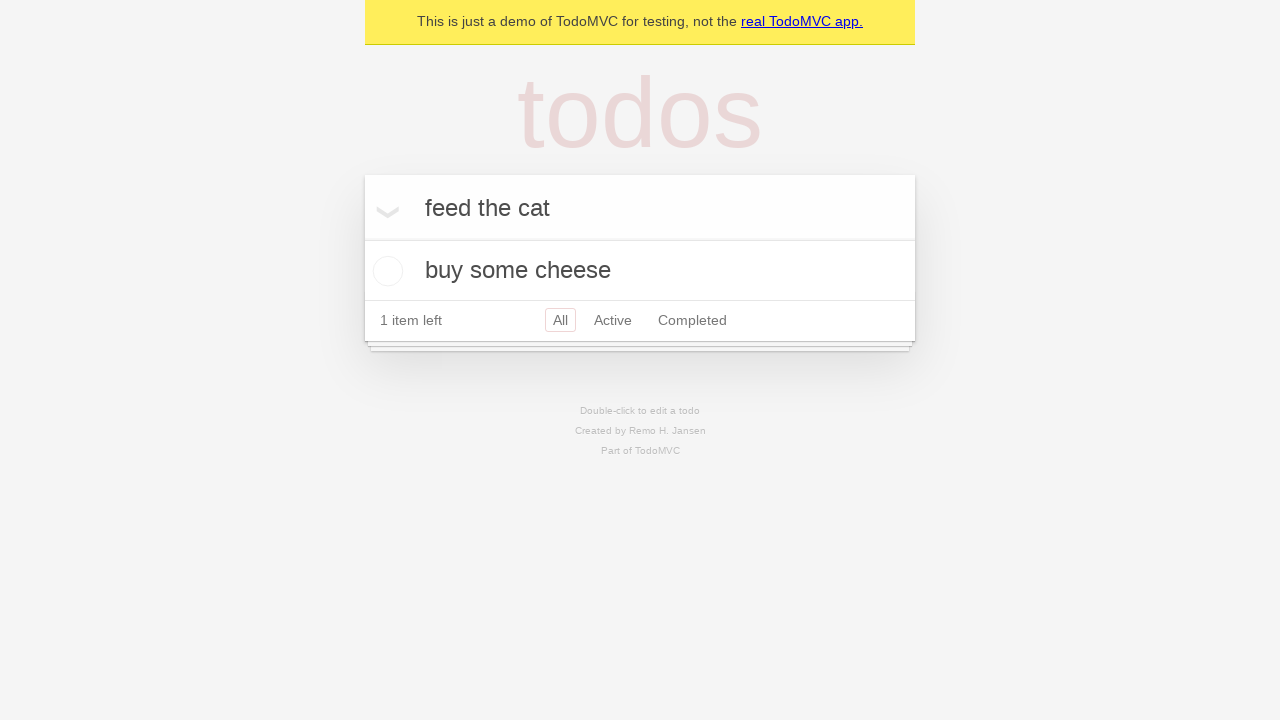

Pressed Enter to add second item on internal:attr=[placeholder="What needs to be done?"i]
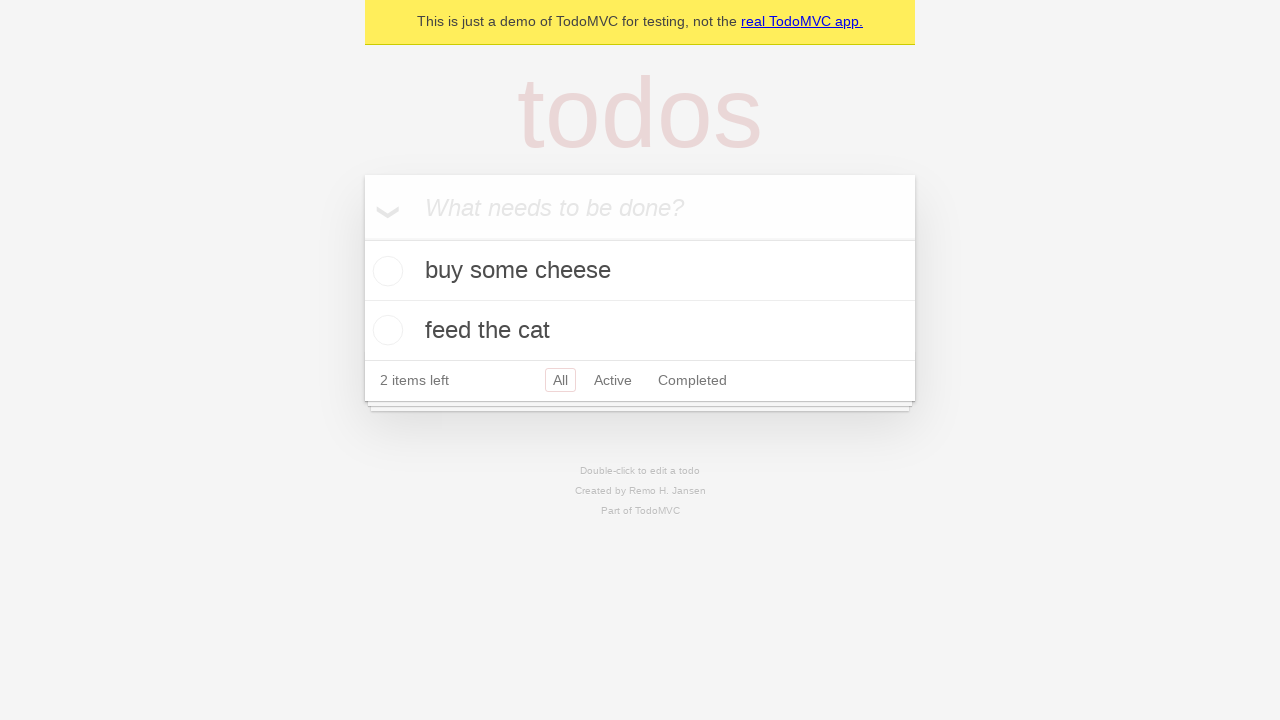

Checked checkbox for first todo item 'buy some cheese' at (385, 271) on internal:testid=[data-testid="todo-item"s] >> nth=0 >> internal:role=checkbox
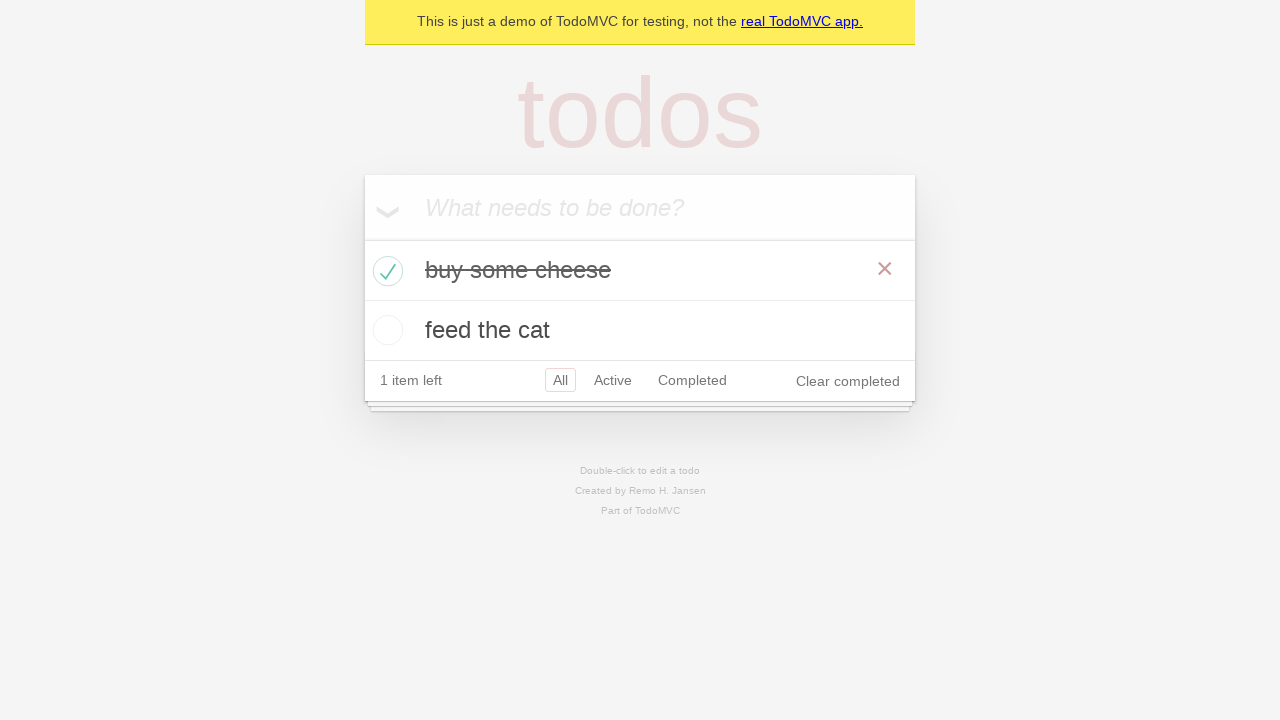

Checked checkbox for second todo item 'feed the cat' at (385, 330) on internal:testid=[data-testid="todo-item"s] >> nth=1 >> internal:role=checkbox
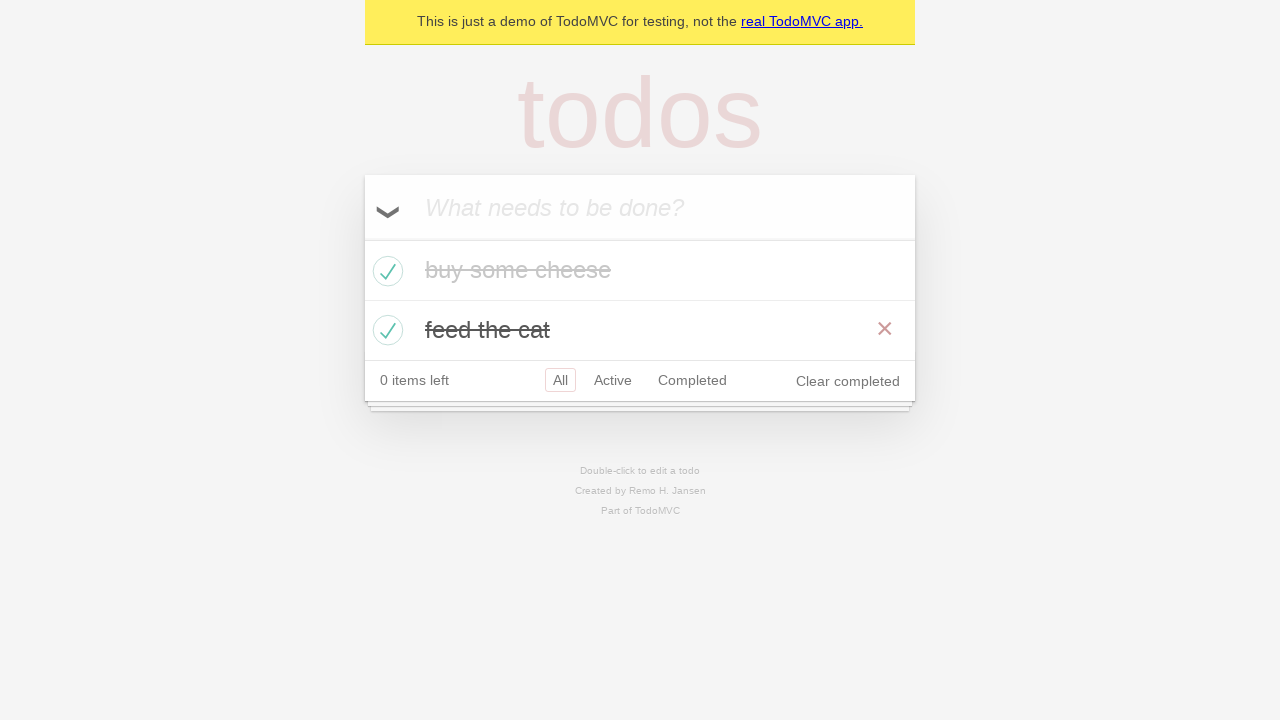

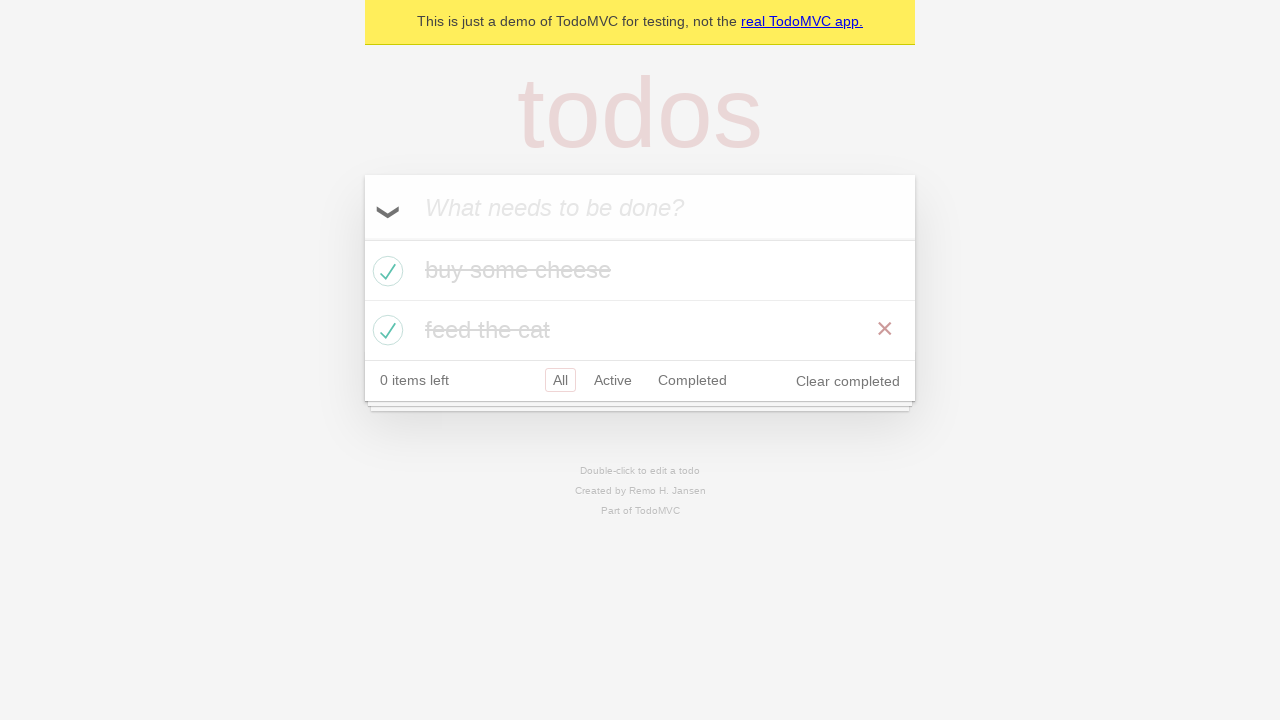